Tests the age form by entering a name and age, then submitting the form and verifying a message is displayed

Starting URL: https://kristinek.github.io/site/examples/age

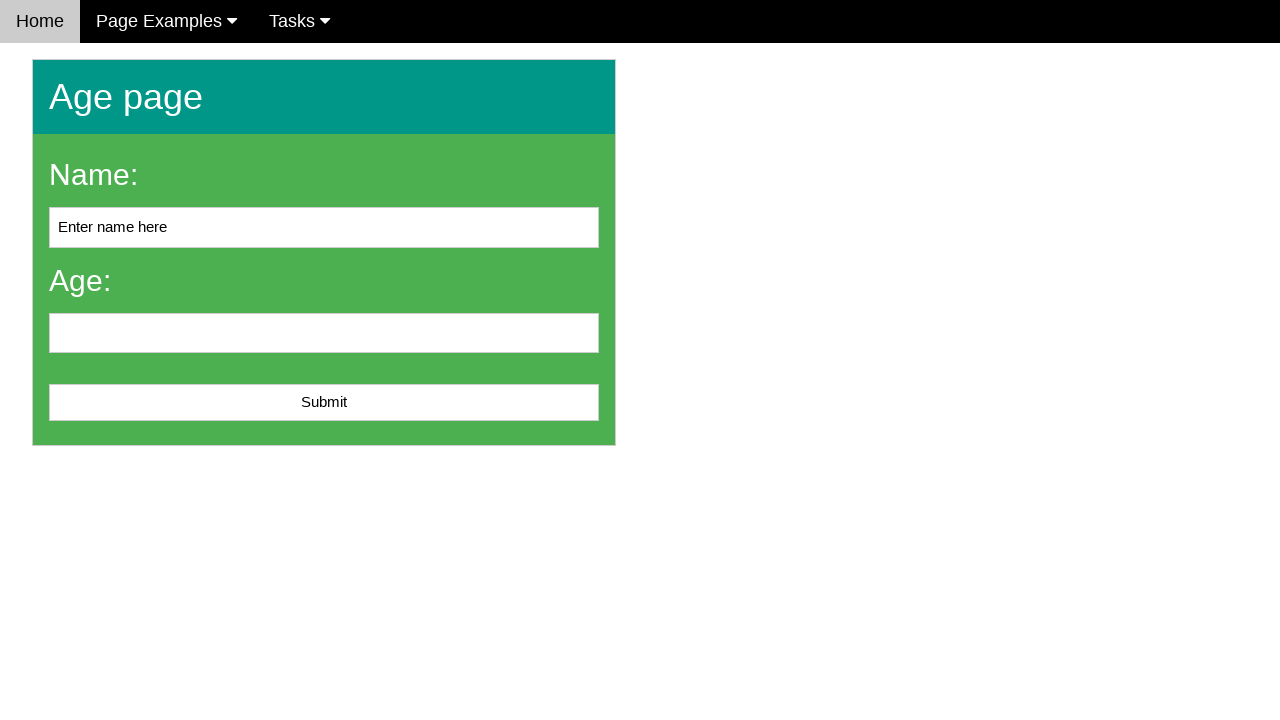

Filled name field with 'John Smith' on #name
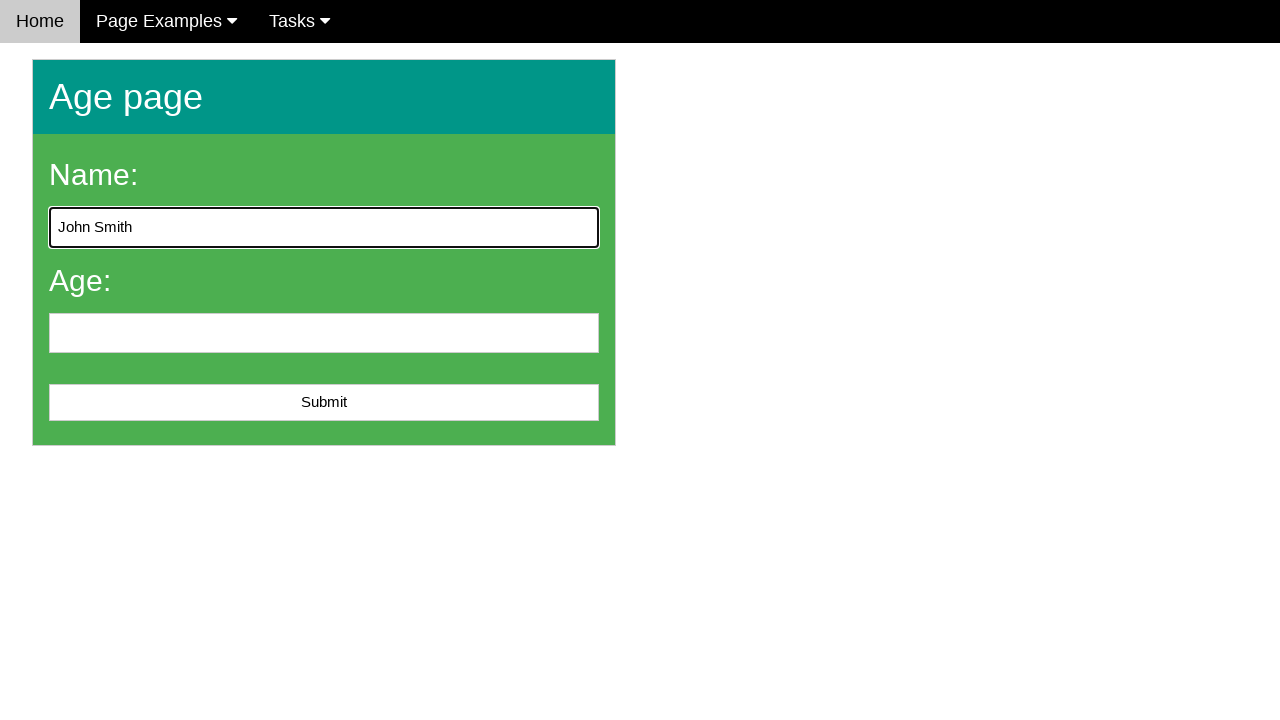

Filled age field with '25' on #age
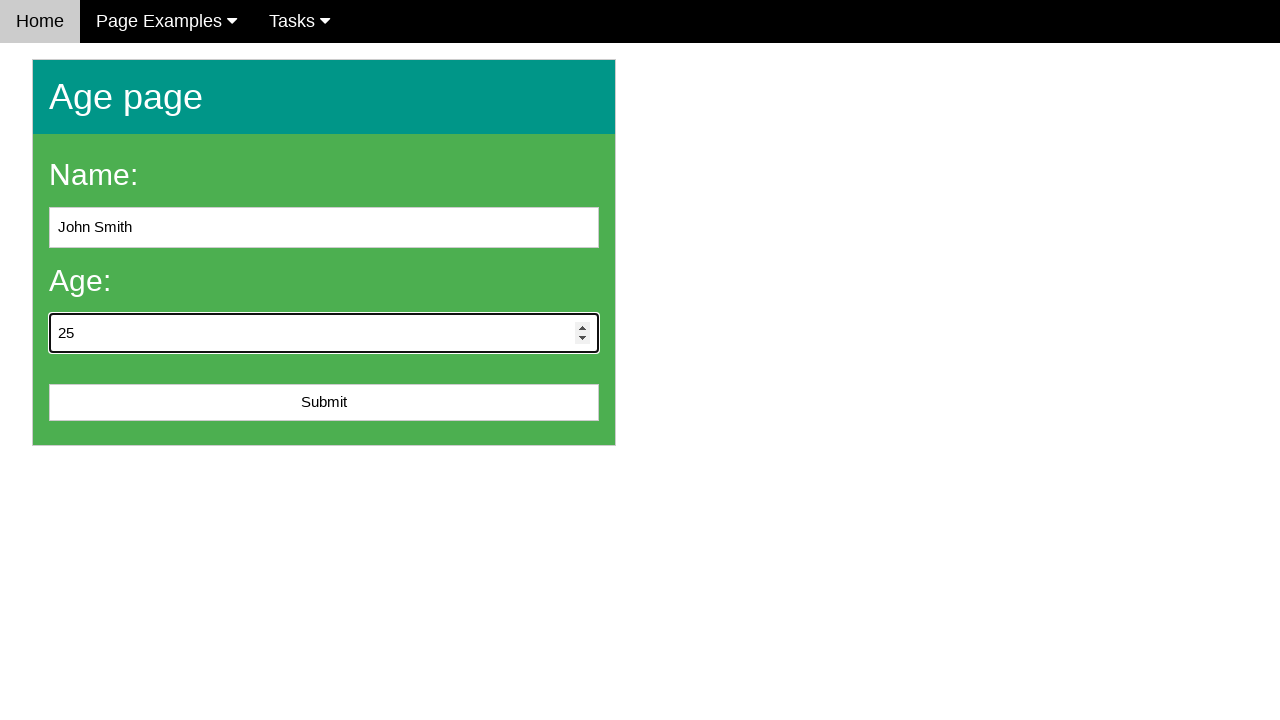

Clicked the submit button at (324, 403) on #submit
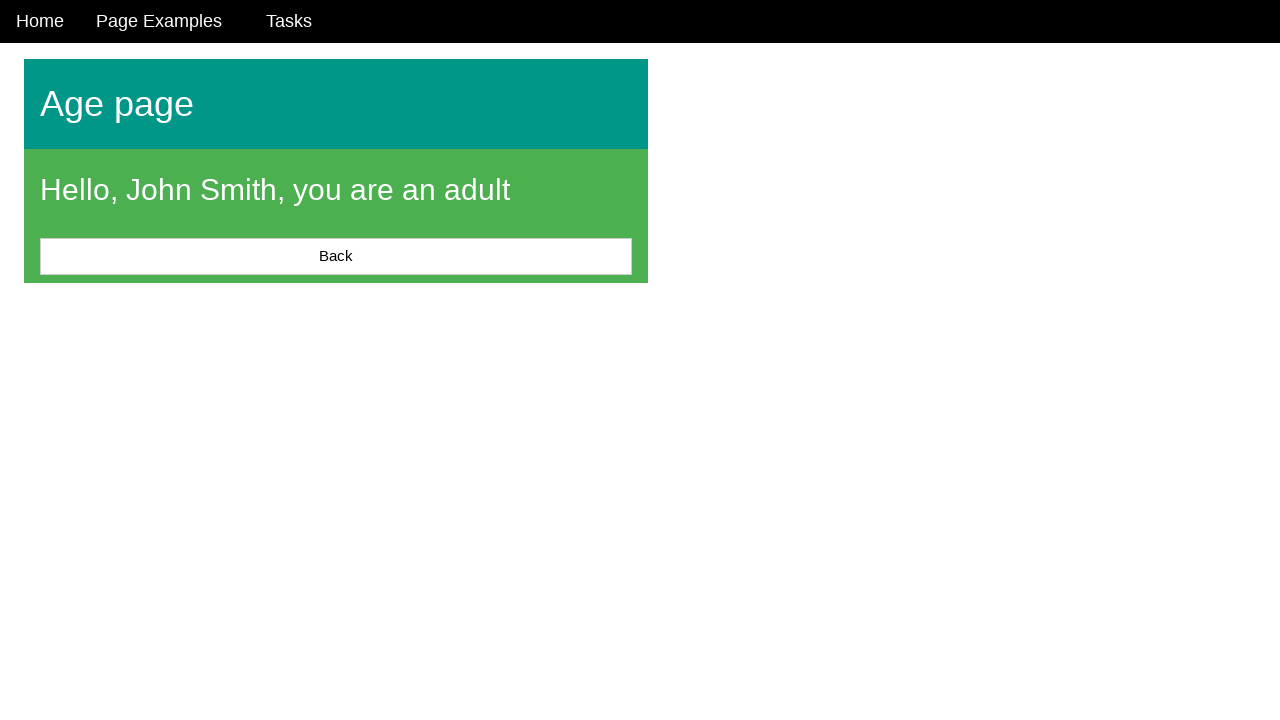

Message element appeared after form submission
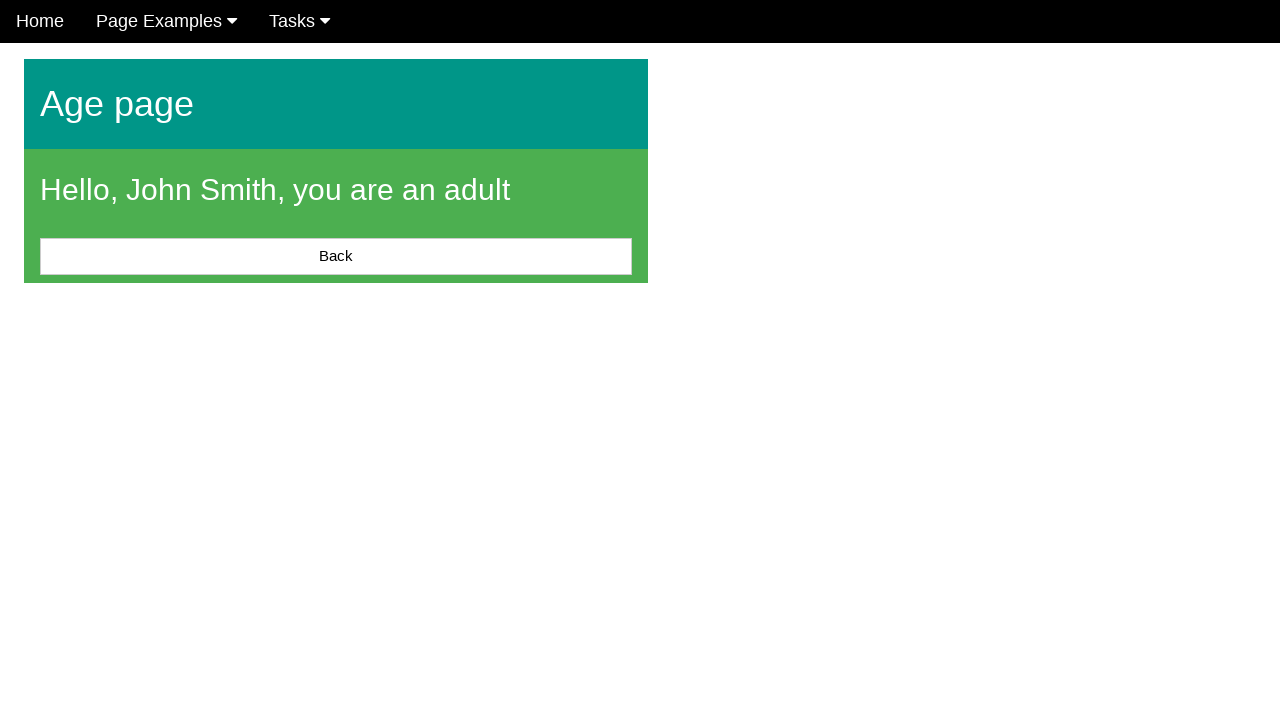

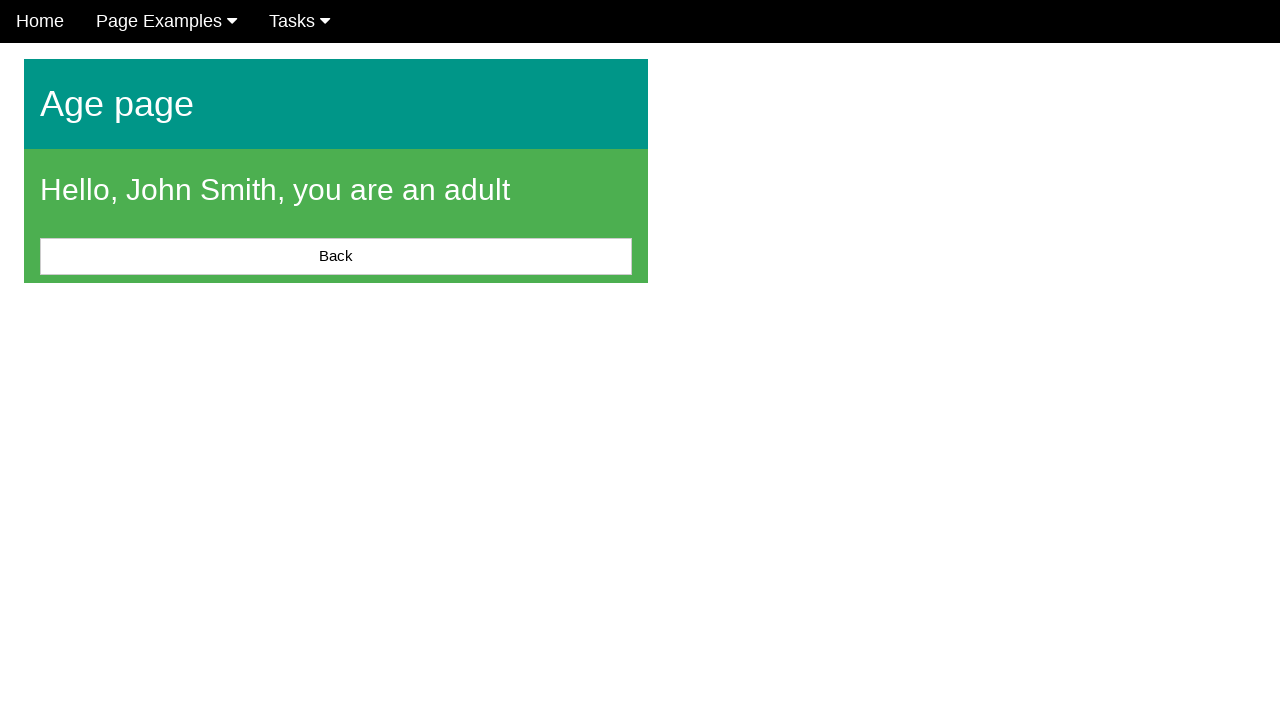